Tests a registration form by filling in three required fields in the first block and submitting the form, then verifies the success message.

Starting URL: http://suninjuly.github.io/registration1.html

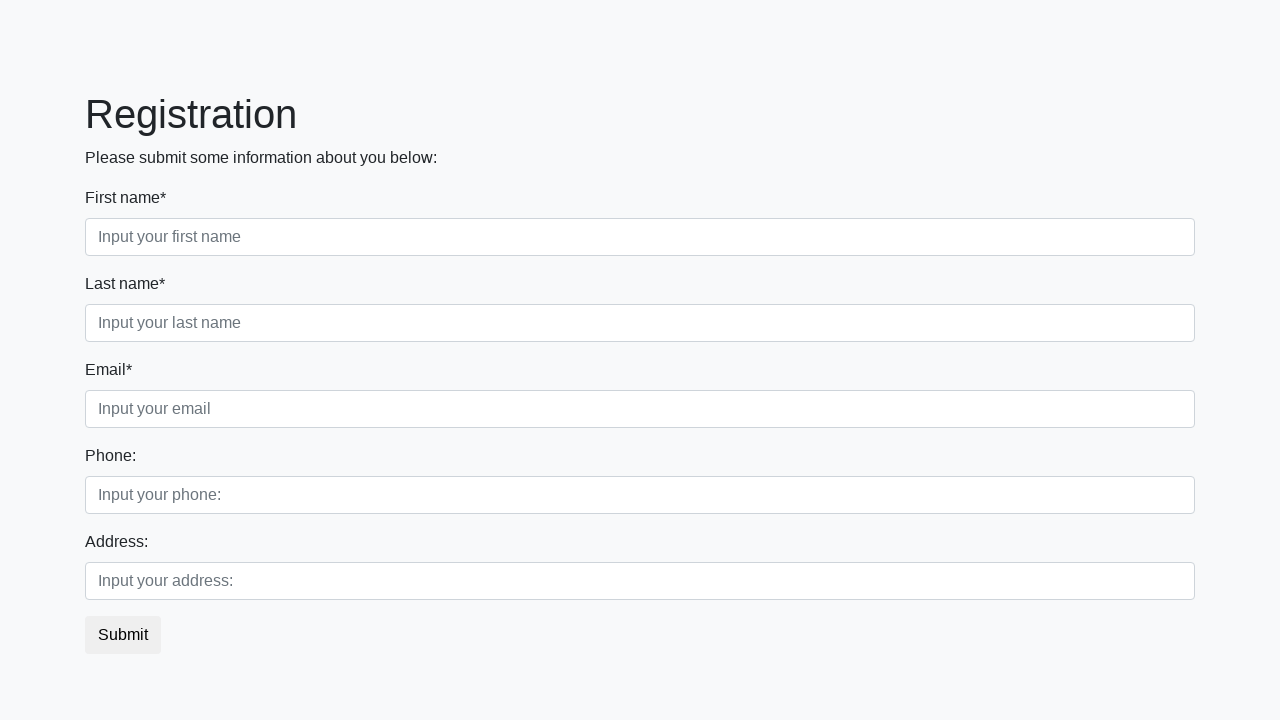

Filled first name field with 'John' on div.first_block div.first_class .first
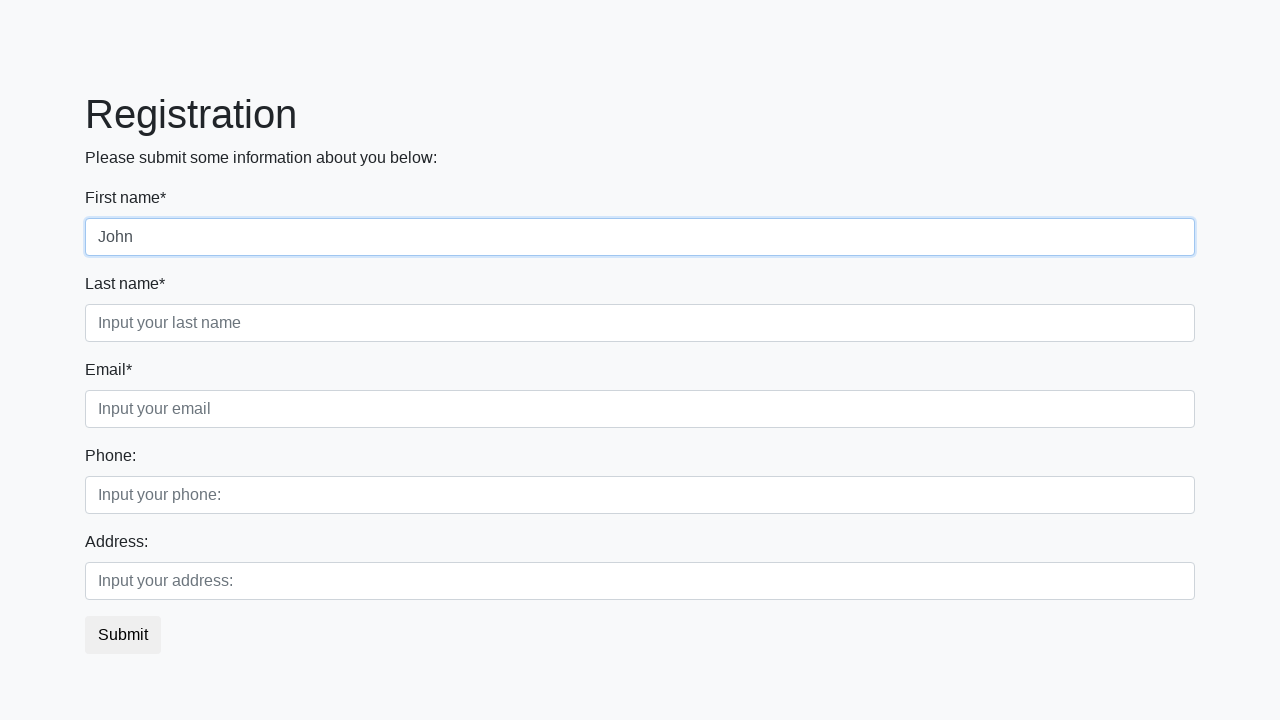

Filled last name field with 'Doe' on div.first_block div.second_class .second
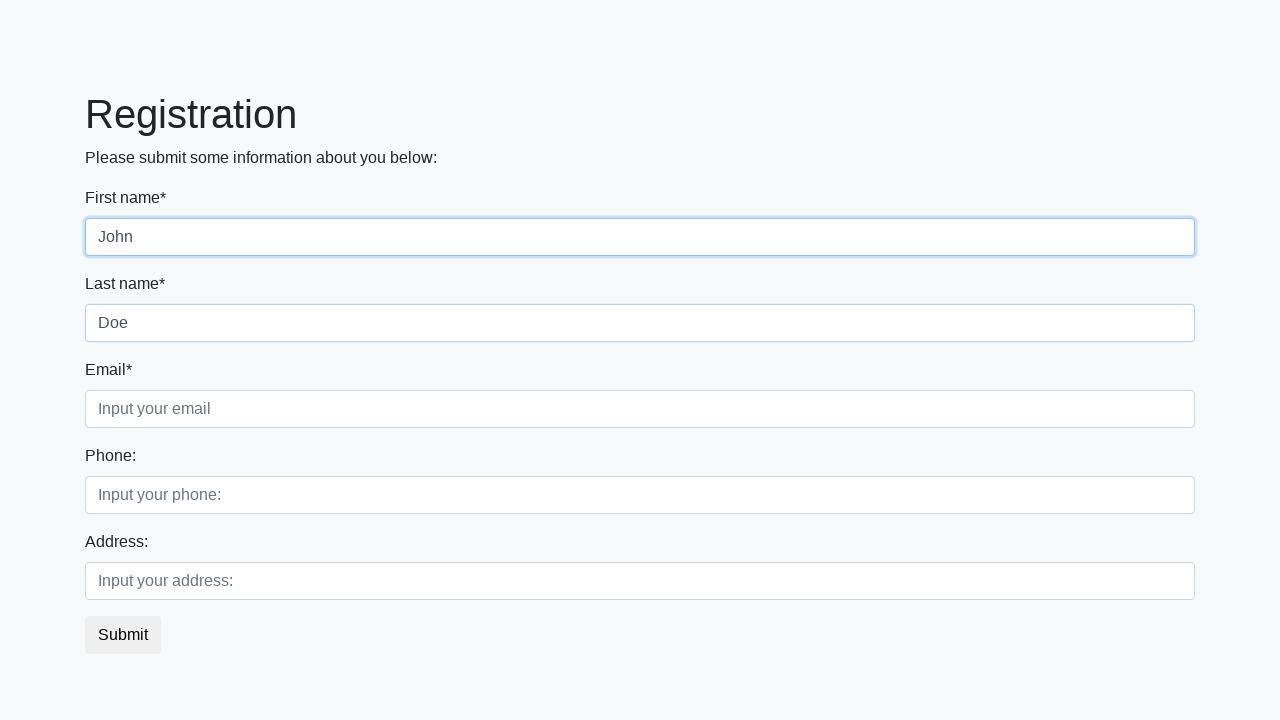

Filled email field with 'john.doe@example.com' on div.first_block div.third_class .third
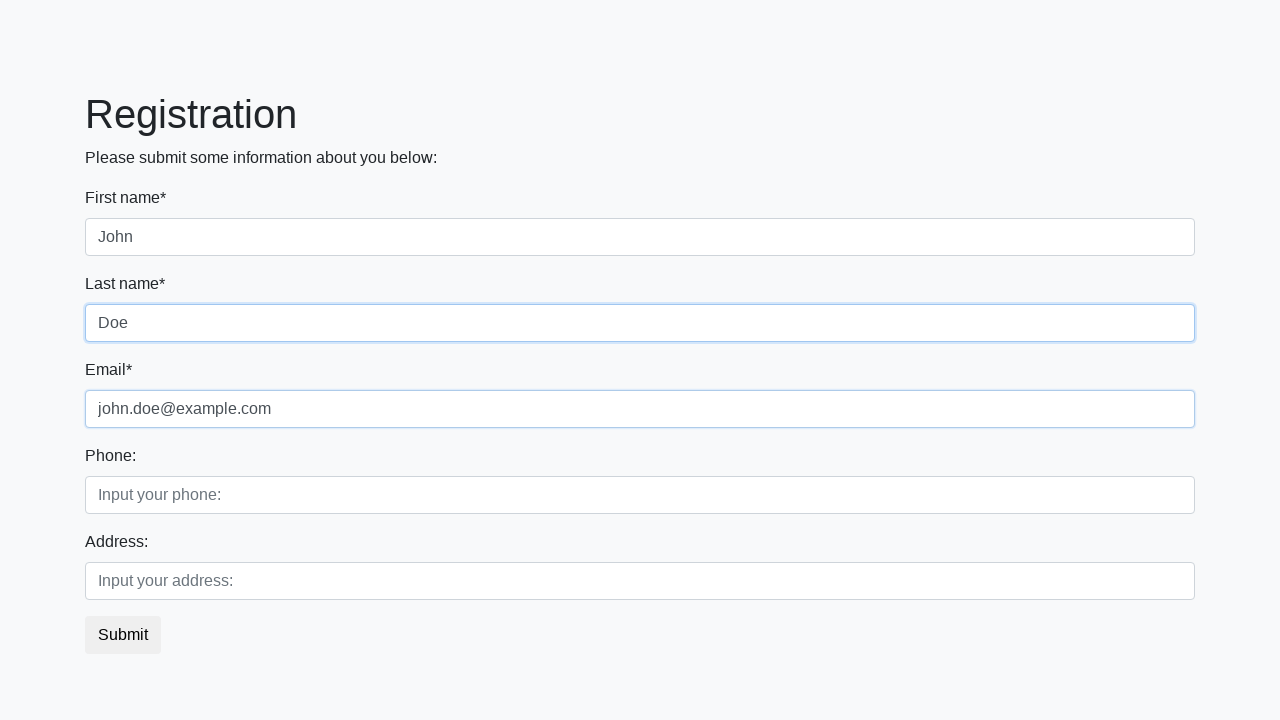

Clicked submit button to register at (123, 635) on button.btn
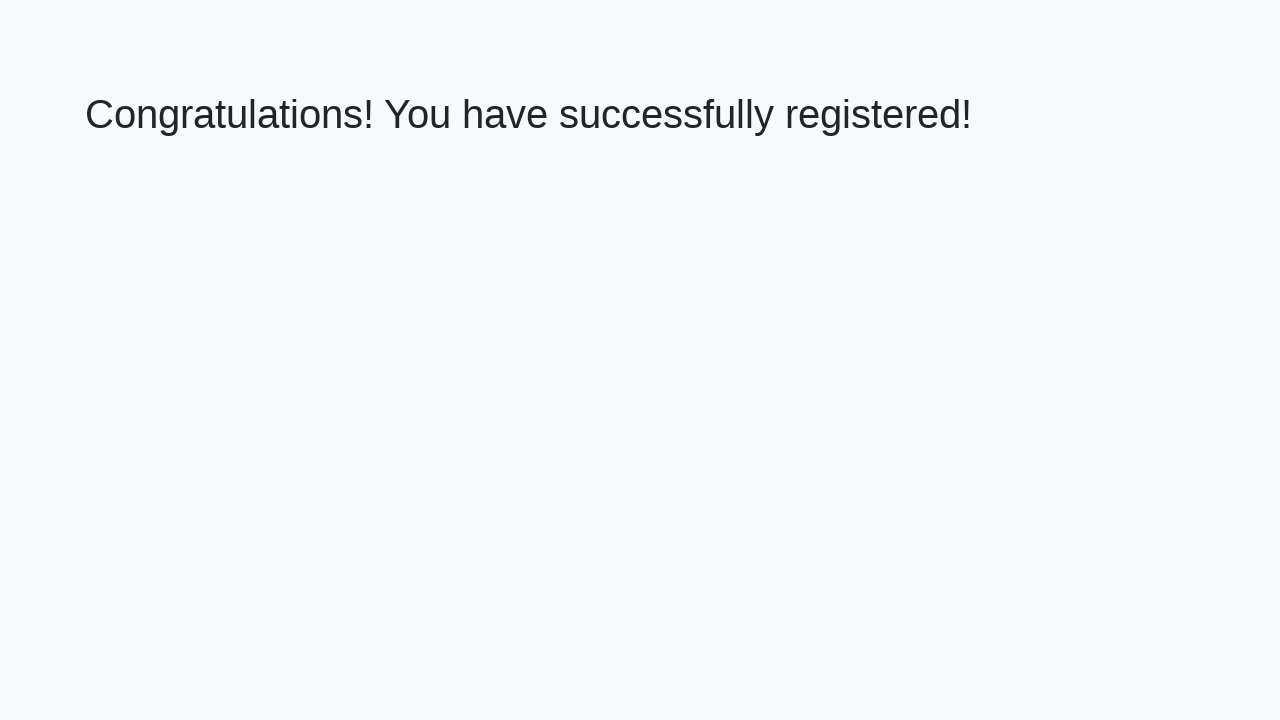

Verified success message appeared
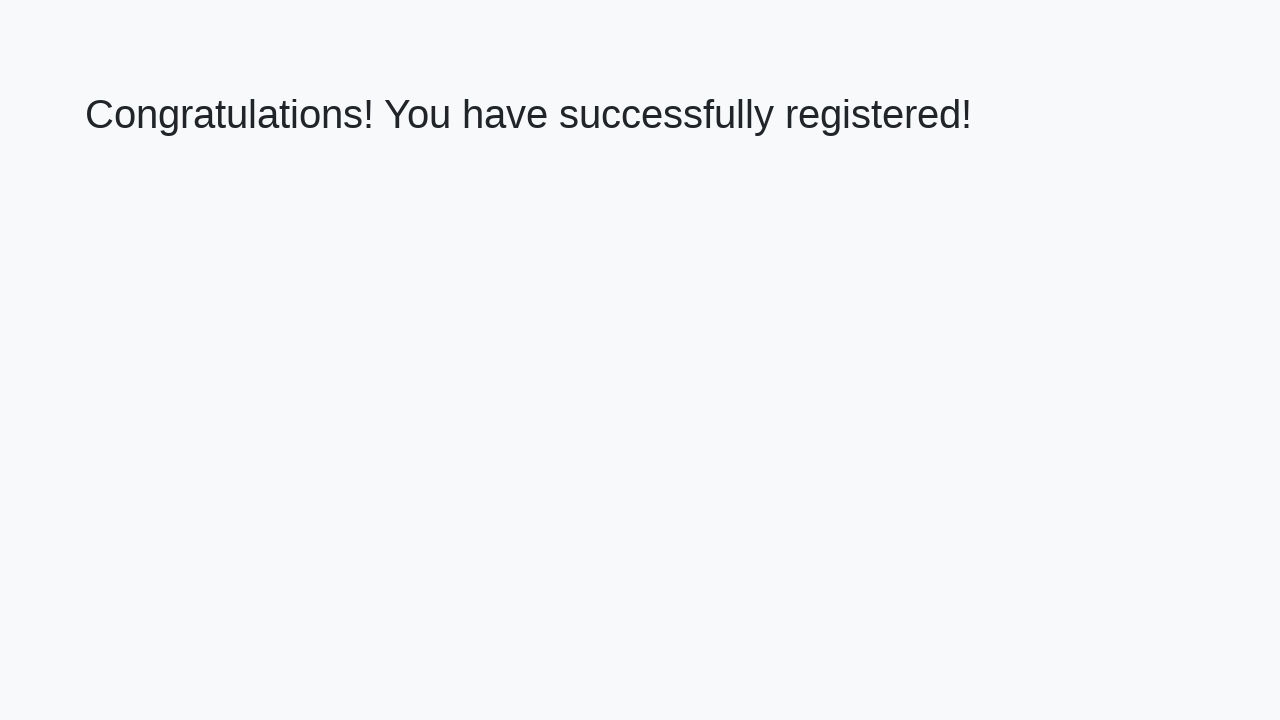

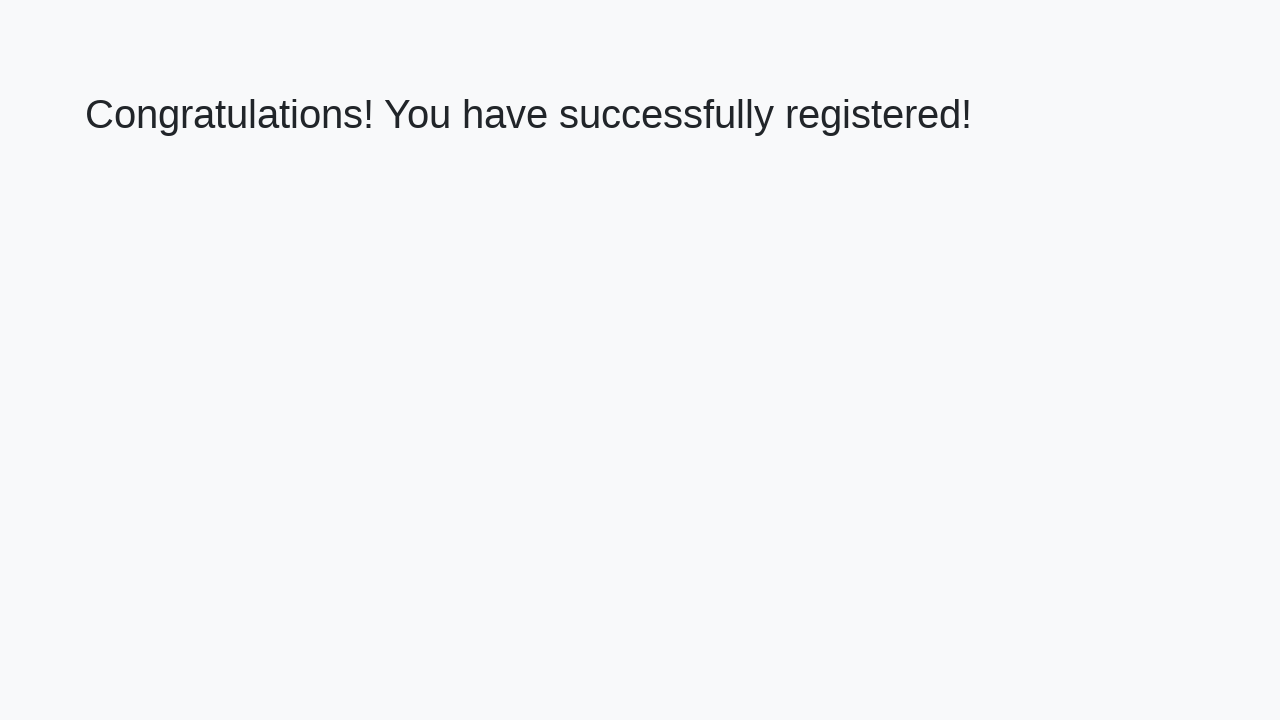